Tests various alert box interactions including accepting alerts, dismissing alerts, and entering text in prompt alerts

Starting URL: https://www.leafground.com/alert.xhtml

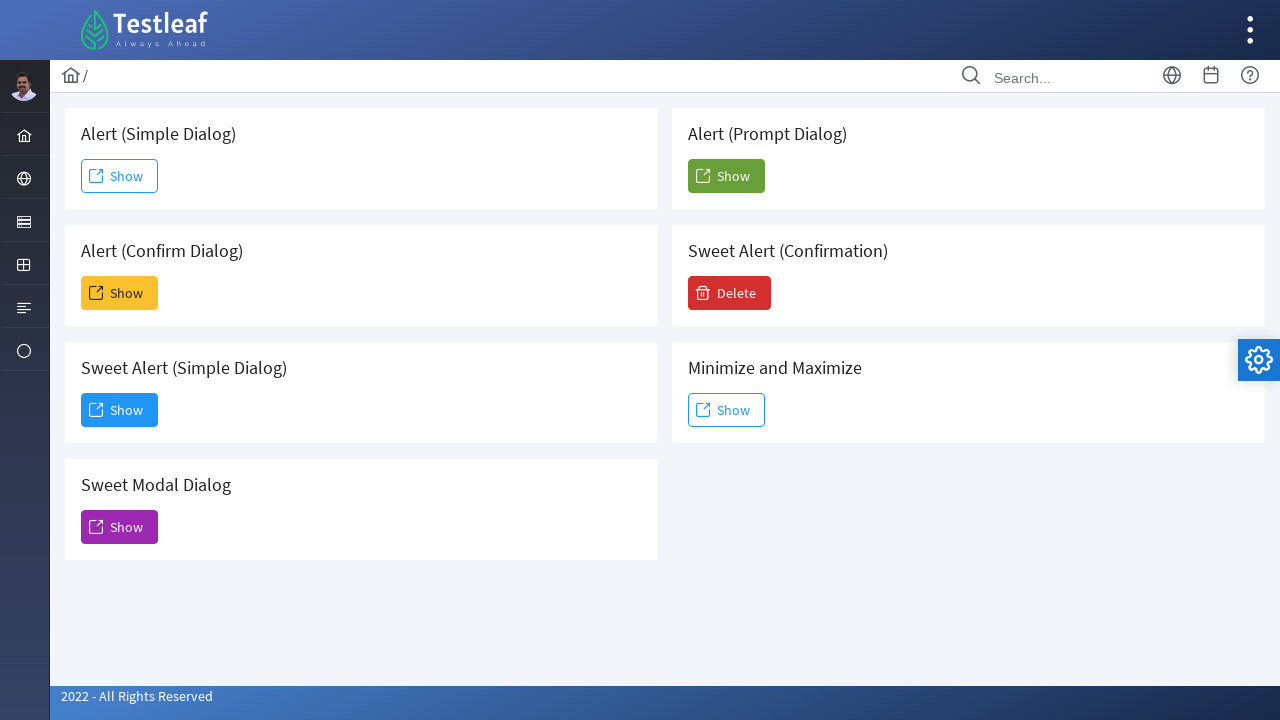

Clicked alert button to trigger alert dialog at (120, 176) on xpath=//button[@id='j_idt88:j_idt91']
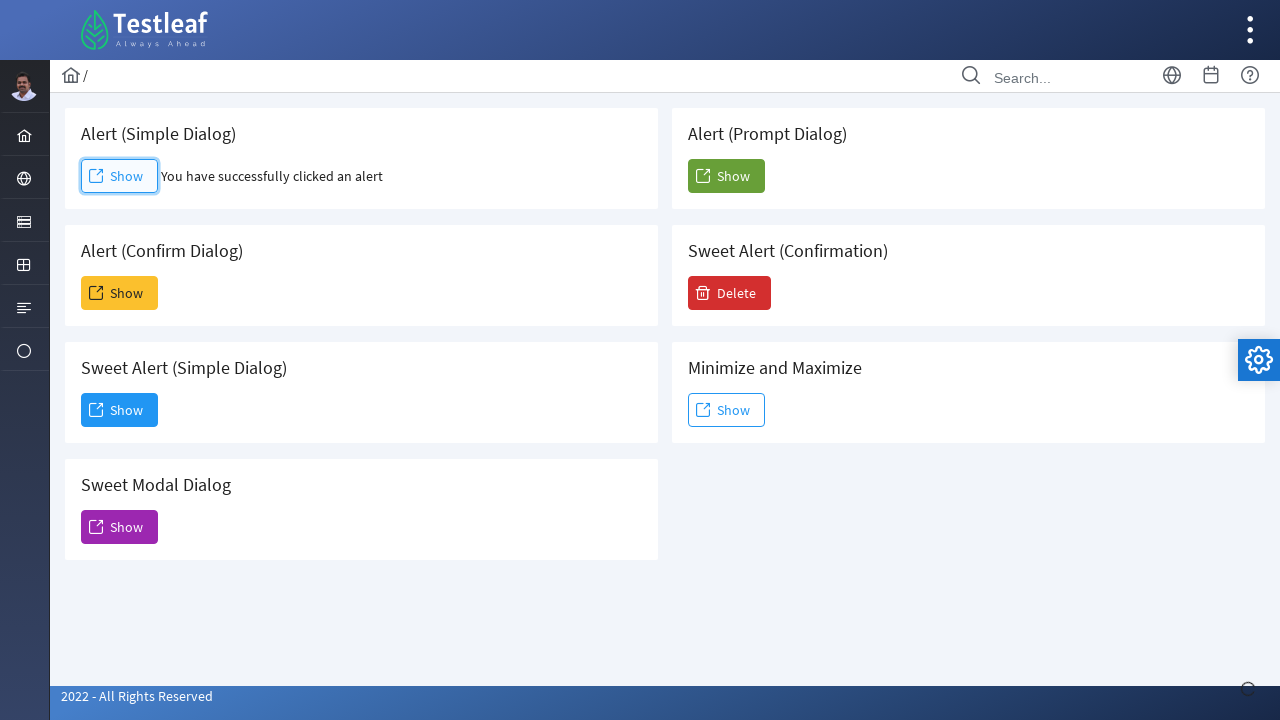

Set up dialog handler to accept alert
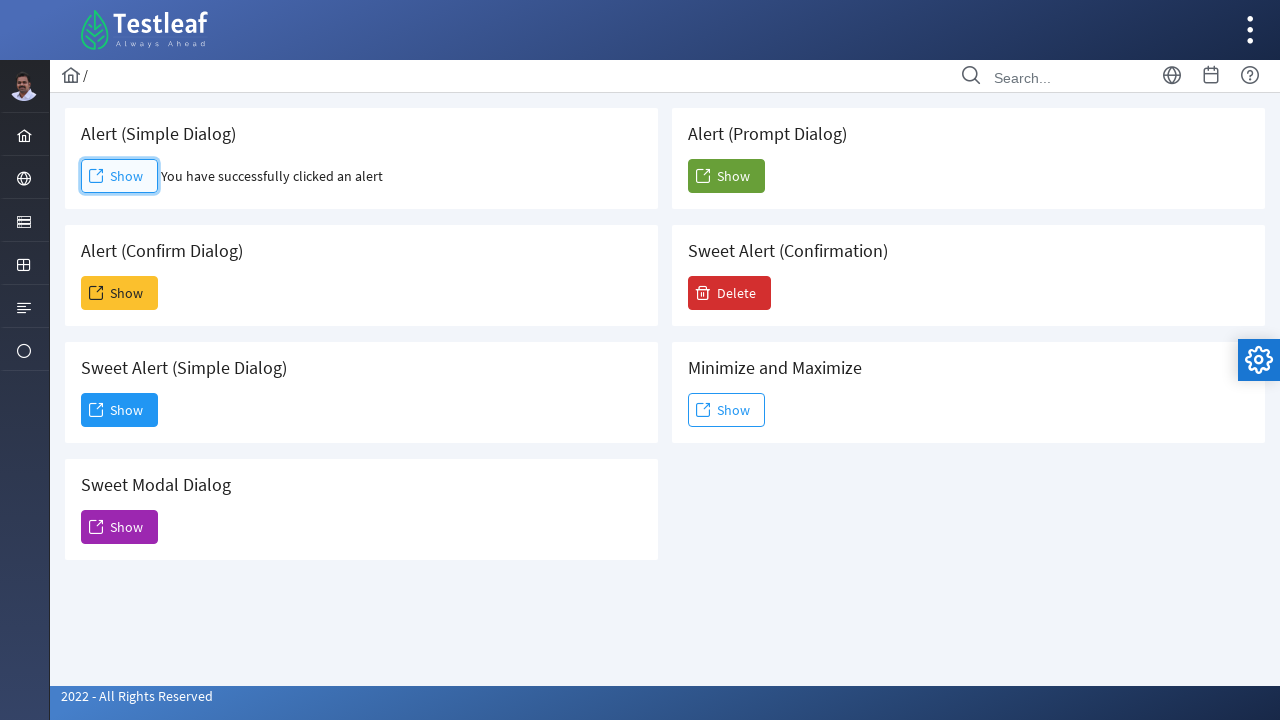

Clicked dismiss alert button to trigger alert dialog at (120, 293) on xpath=//button[@id='j_idt88:j_idt93']
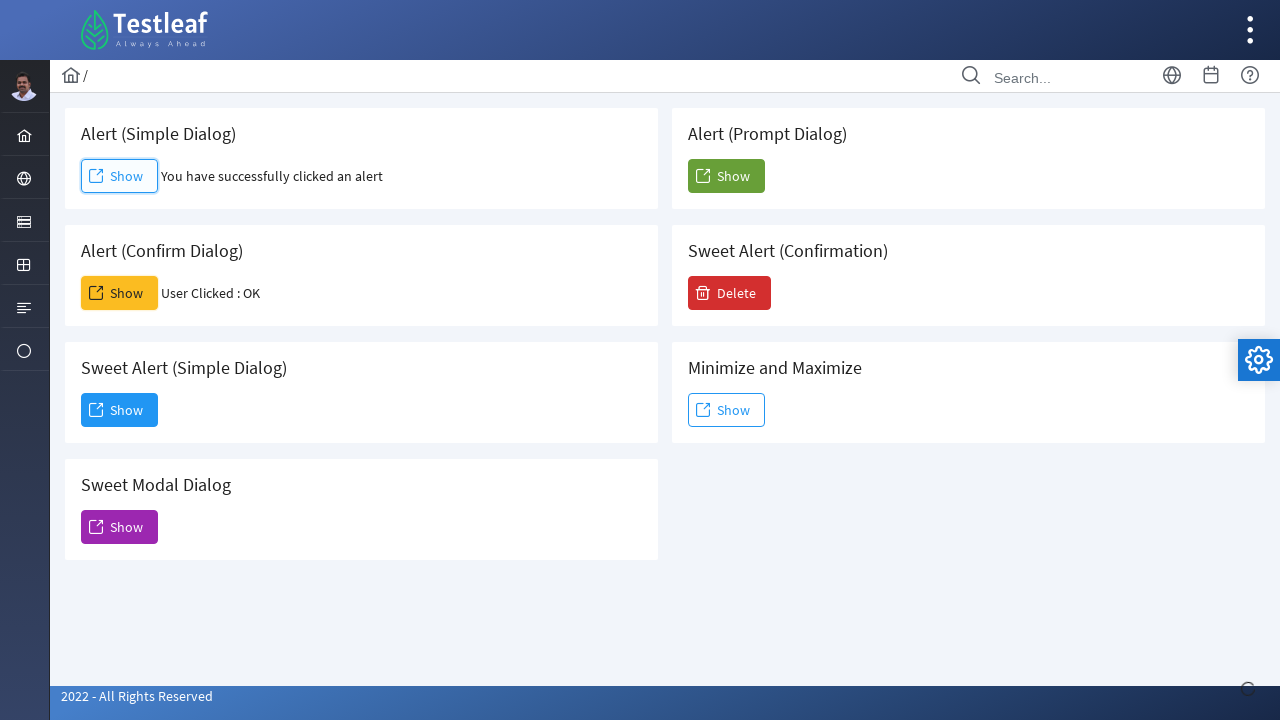

Set up dialog handler to dismiss alert
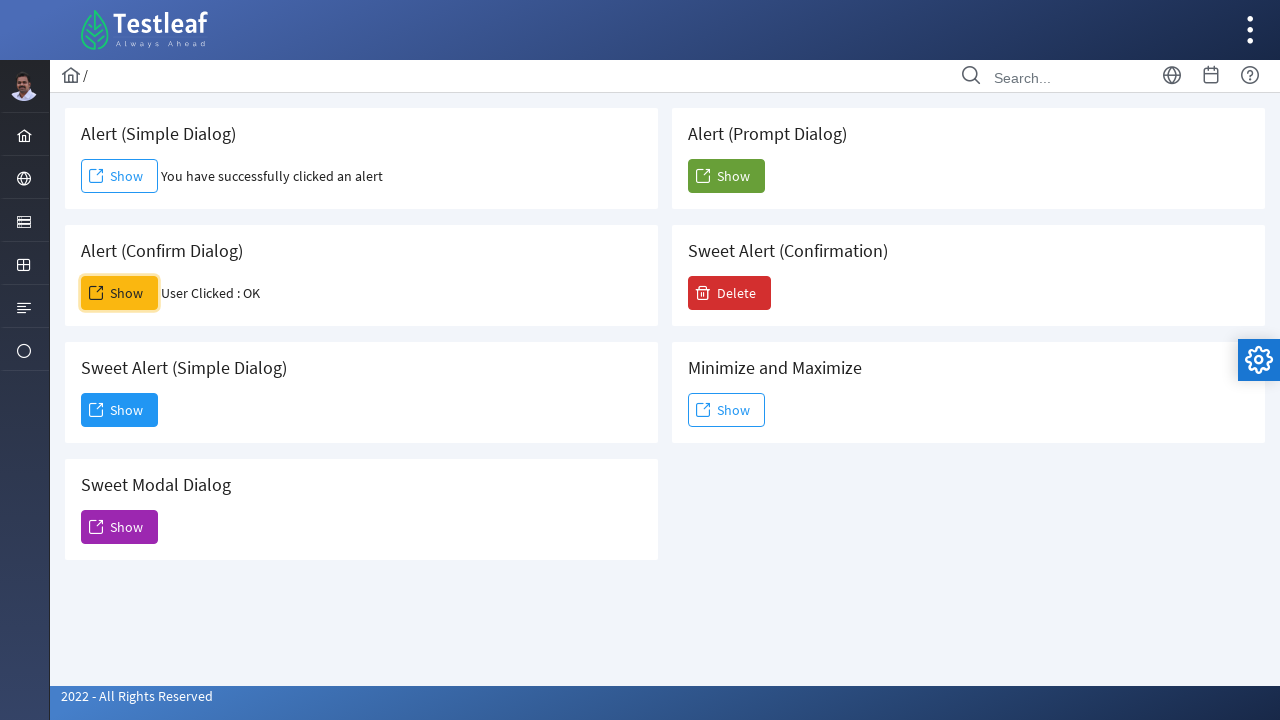

Set up dialog handler to accept prompt with text 'Sarathi'
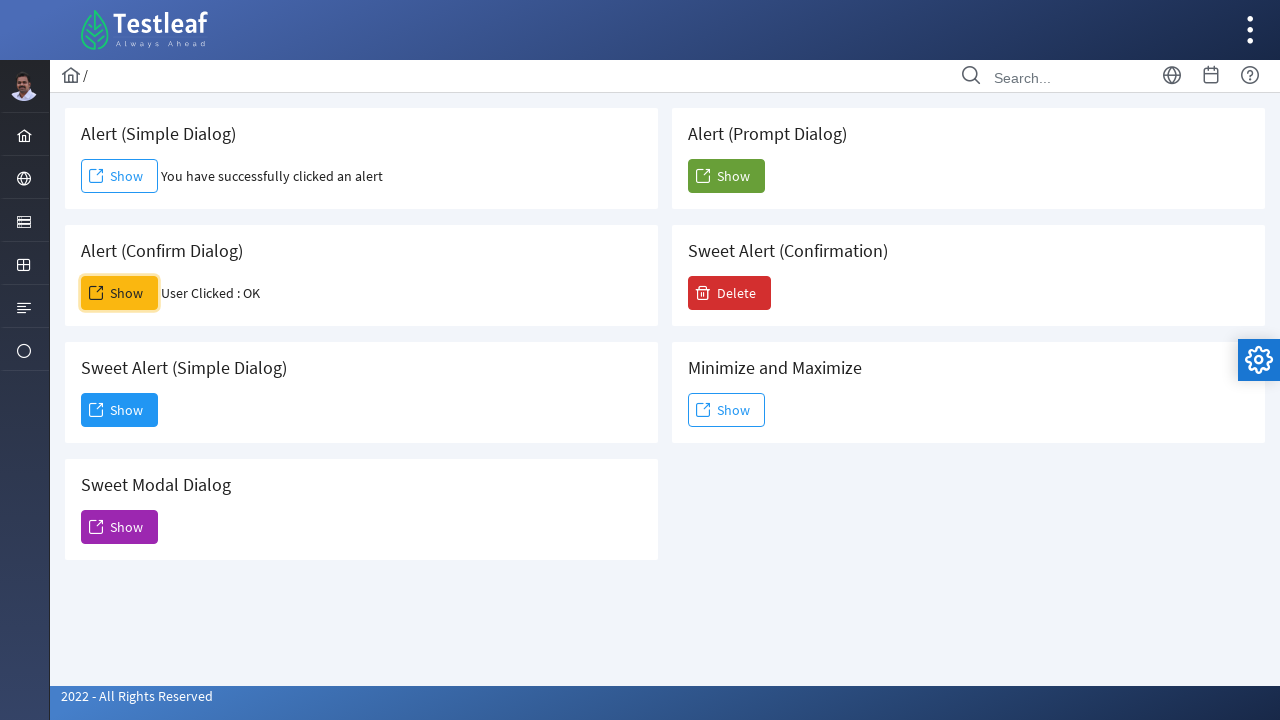

Clicked prompt alert button to trigger prompt dialog at (726, 176) on xpath=//button[@id='j_idt88:j_idt104']
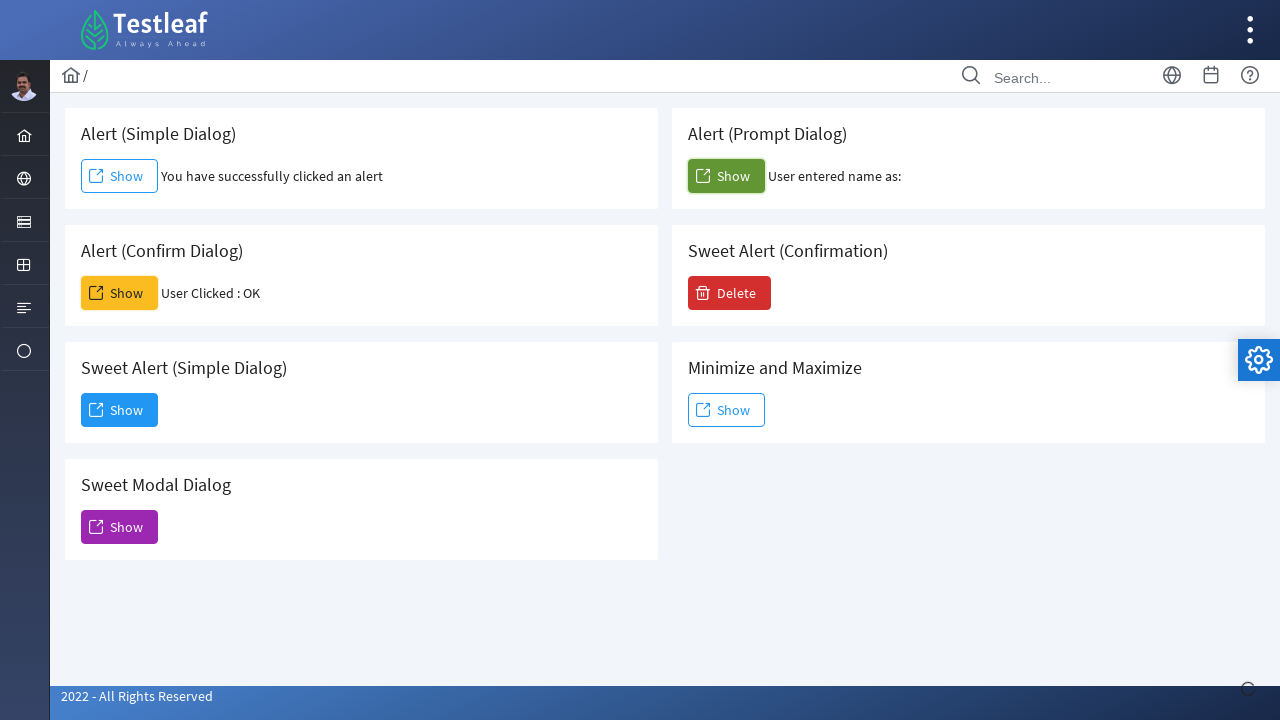

Clicked sweet alert button to trigger sweet alert dialog at (120, 410) on xpath=//button[@name='j_idt88:j_idt95']
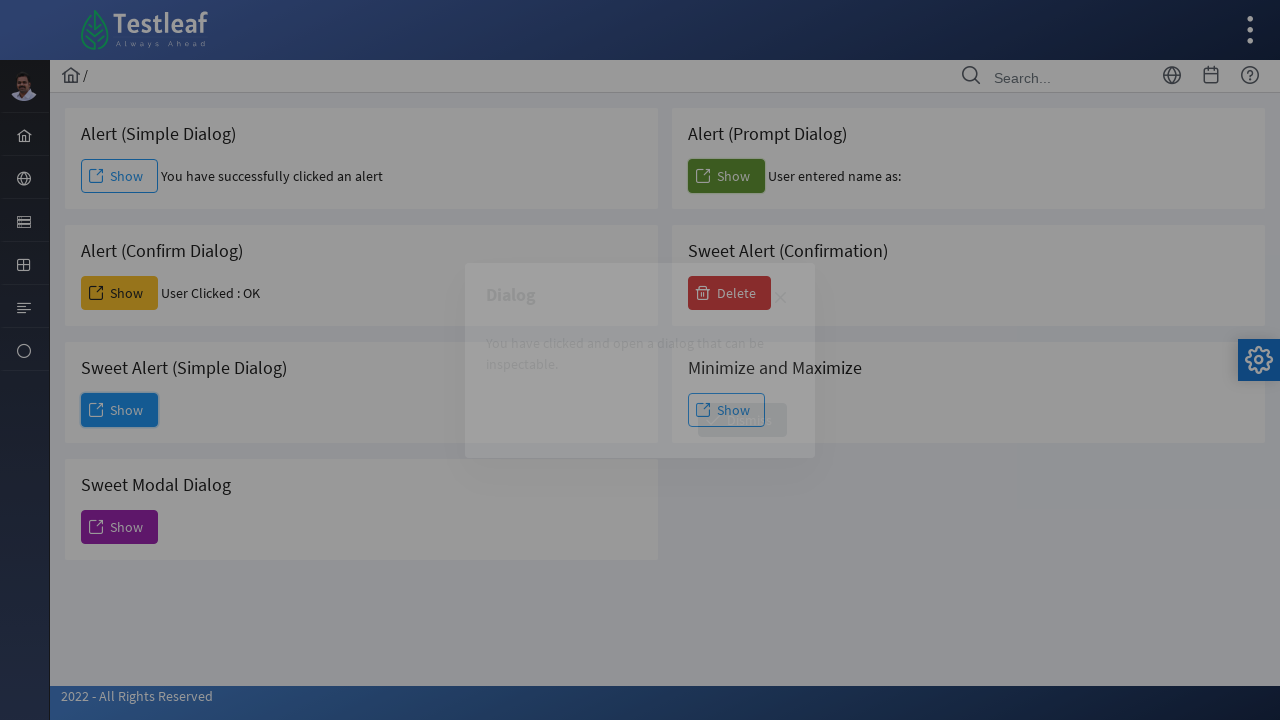

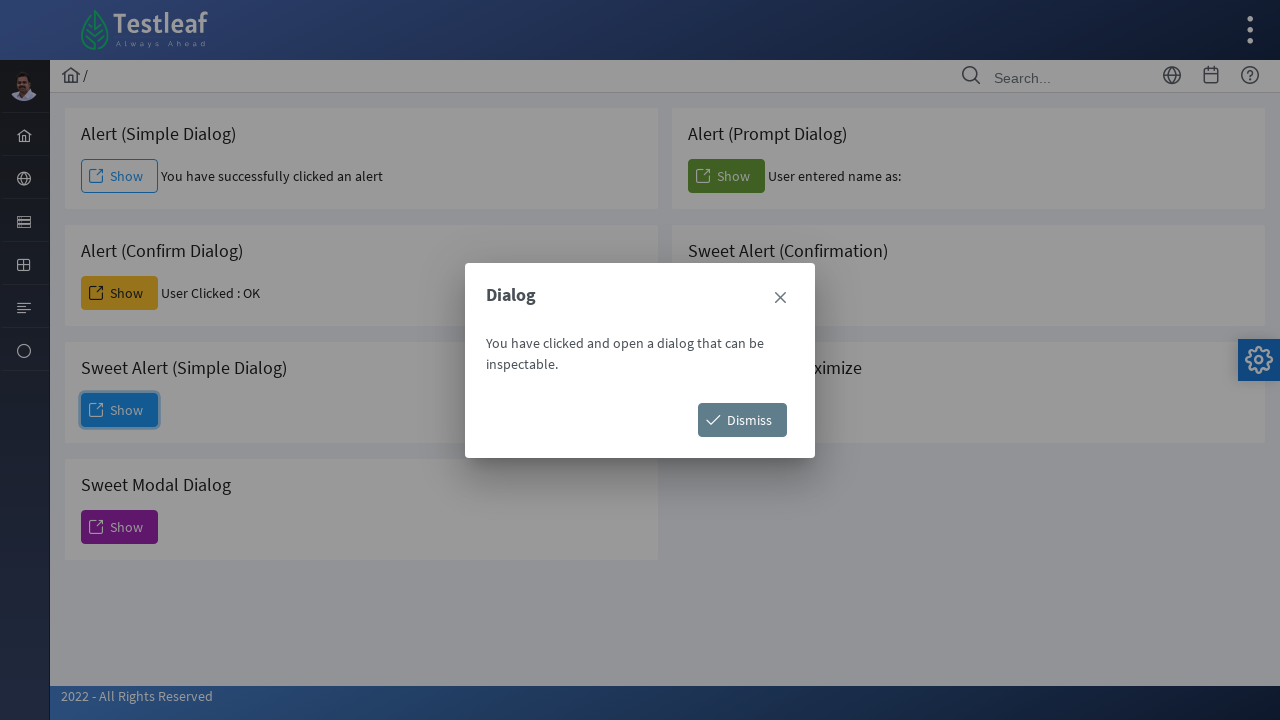